Tests form elements by checking if they are displayed and filling them with test data

Starting URL: https://automationfc.github.io/basic-form/index.html

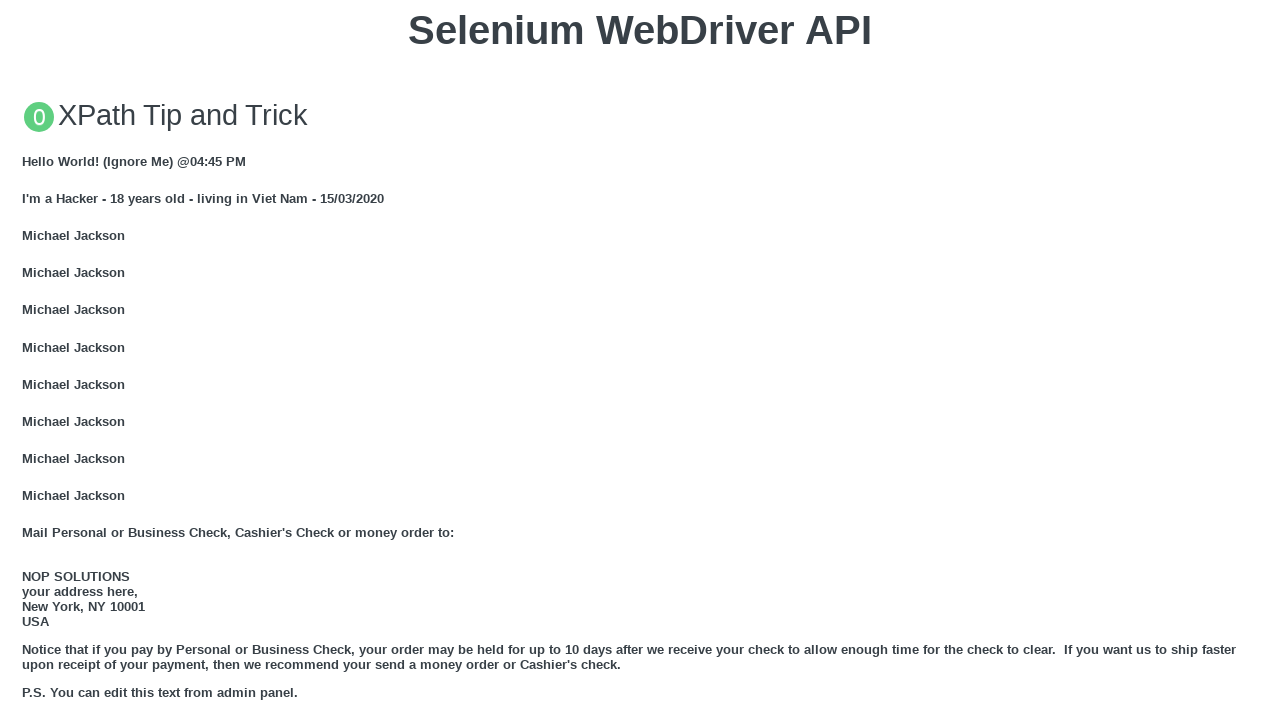

Verified email field is visible
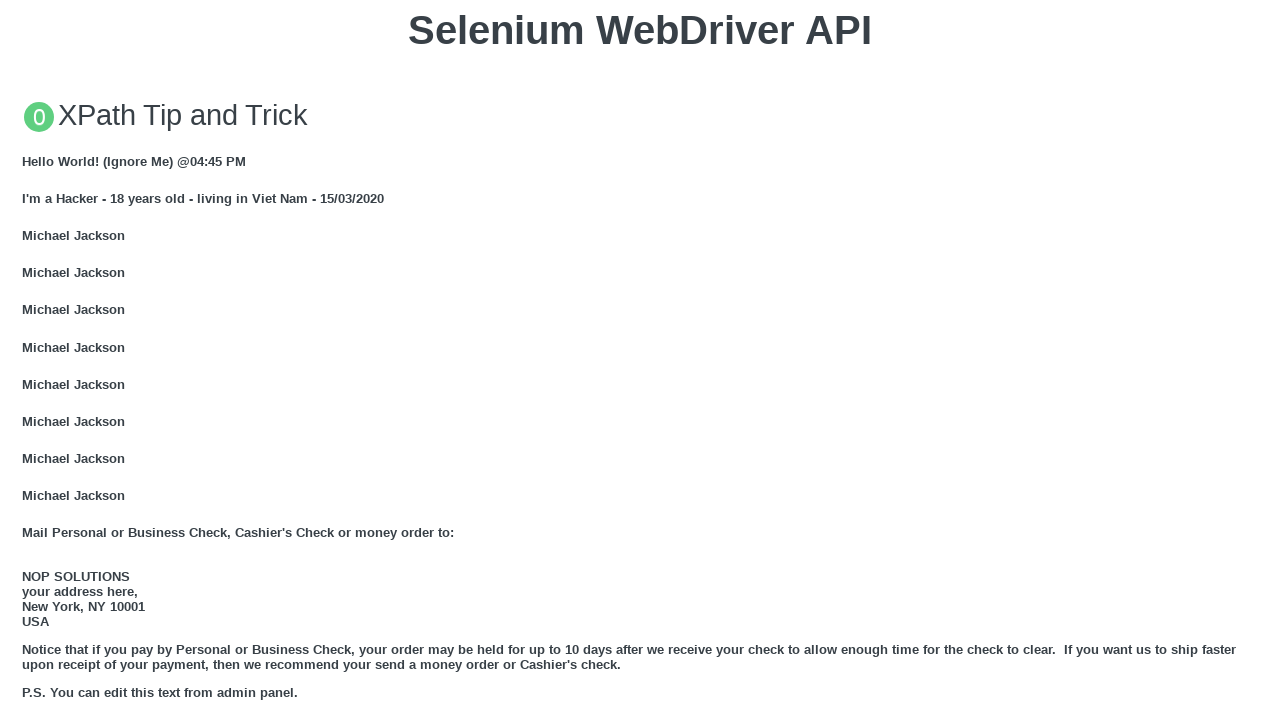

Filled email field with 'Automation Testing' on //input[@id='mail']
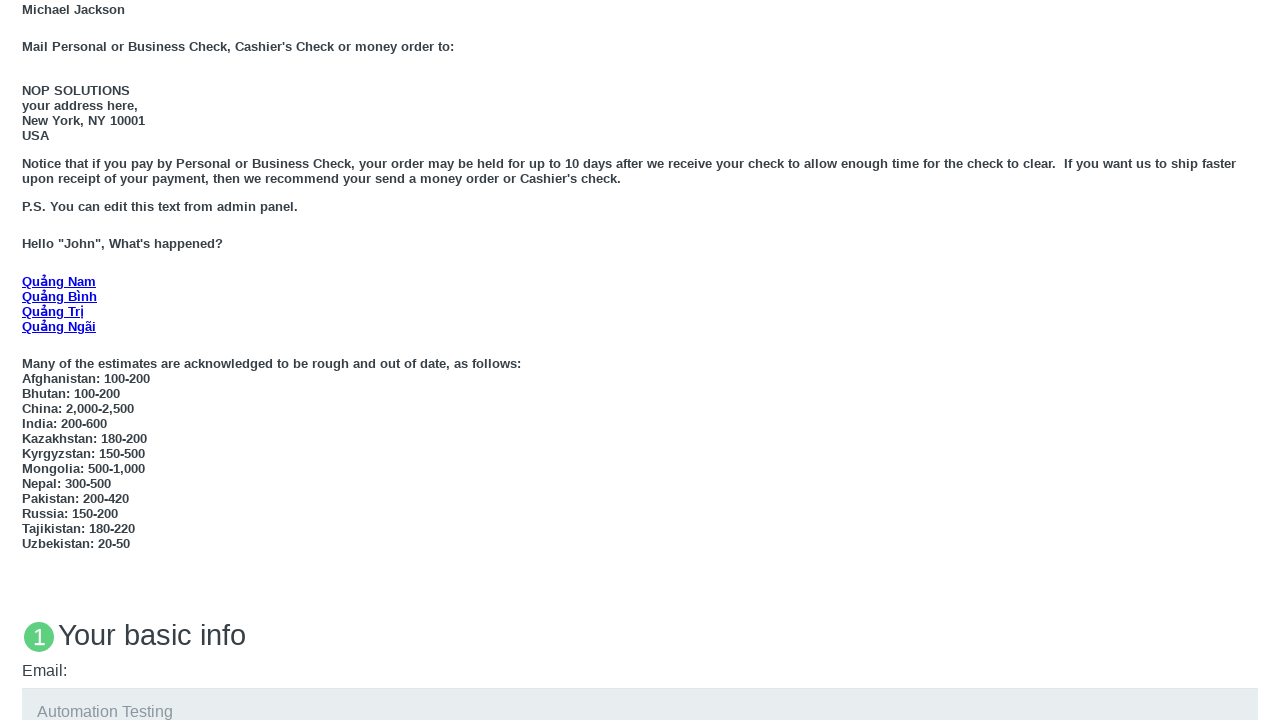

Verified education textarea is visible
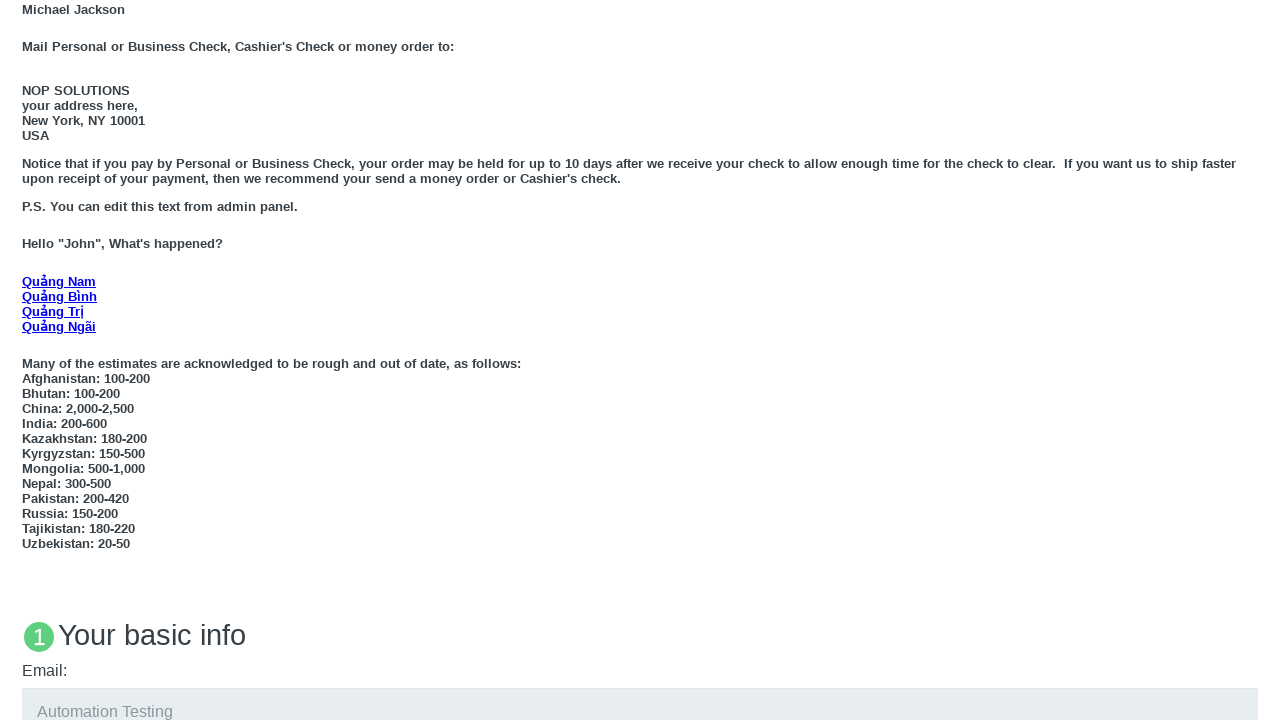

Filled education textarea with 'Automation Testing' on //textarea[@id='edu']
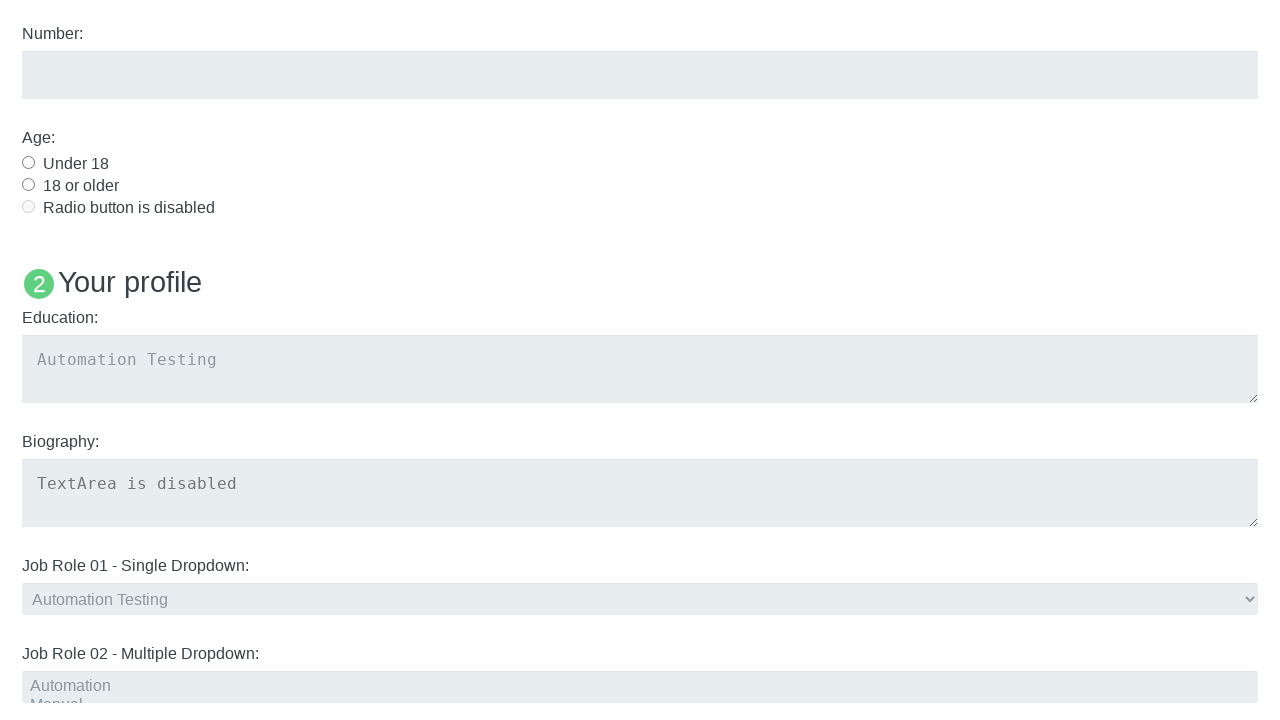

Verified 'under_18' radio button is visible
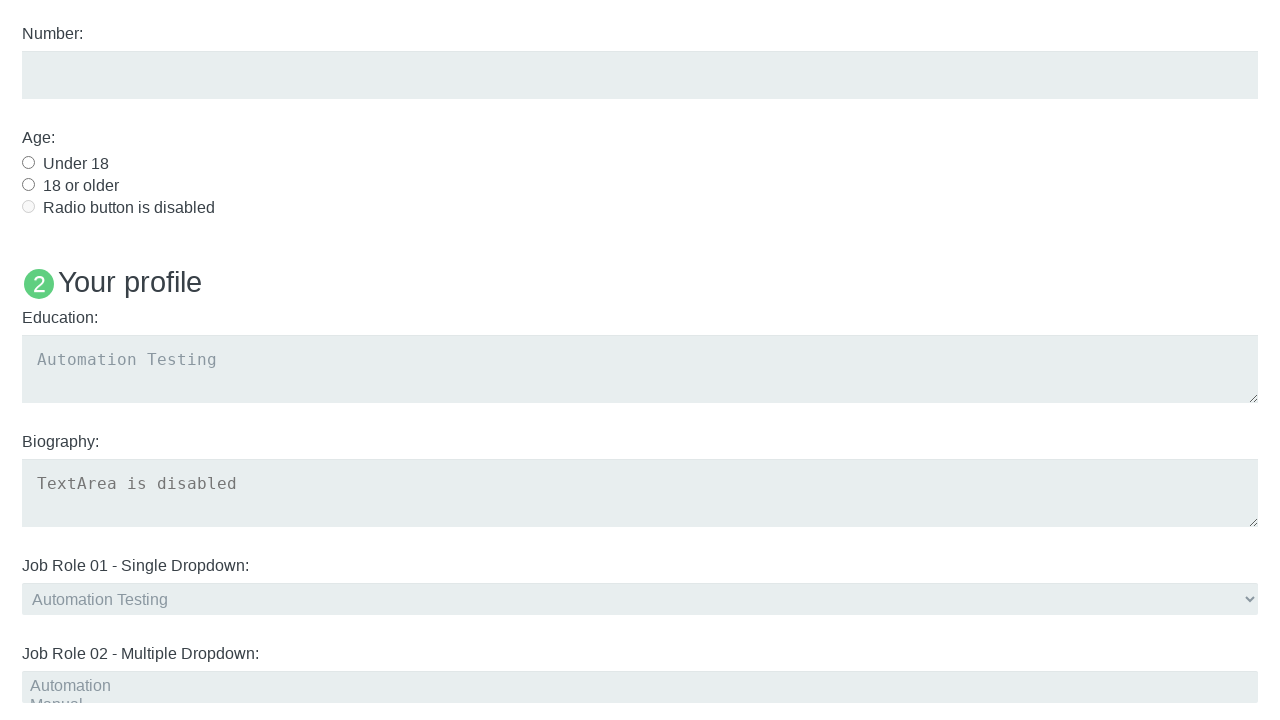

Clicked 'under_18' radio button at (28, 162) on xpath=//input[@id='under_18']
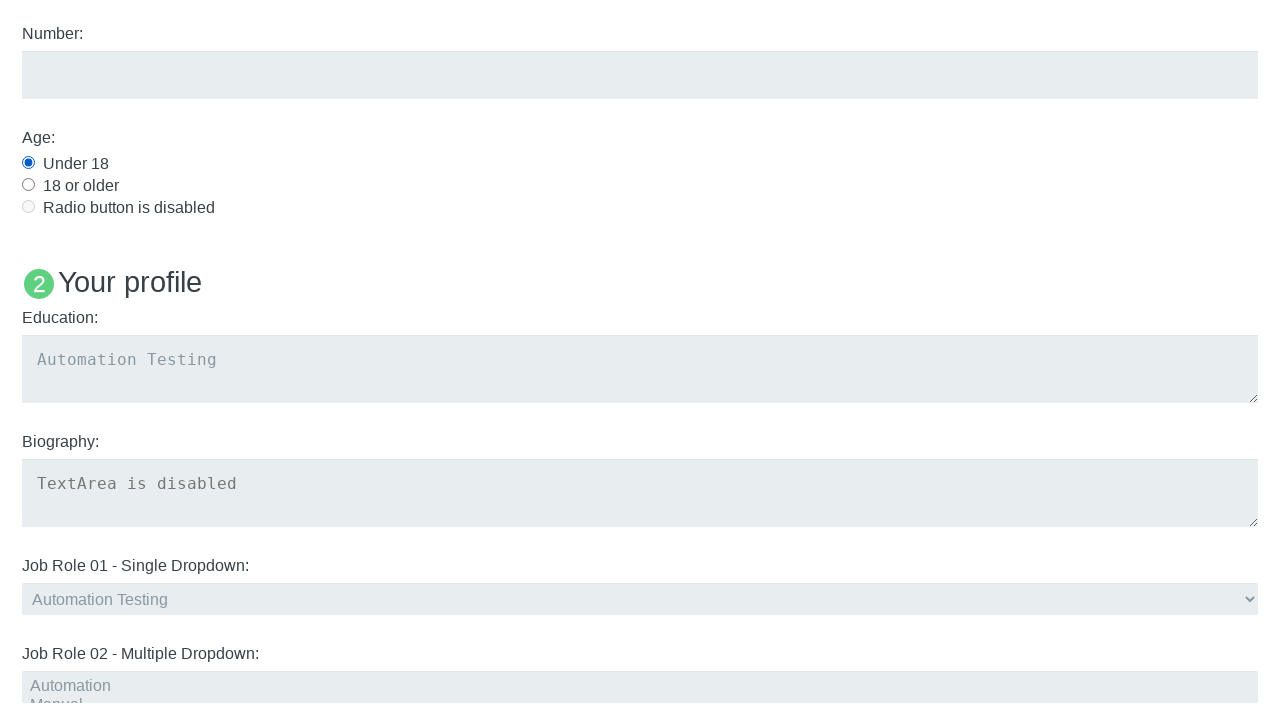

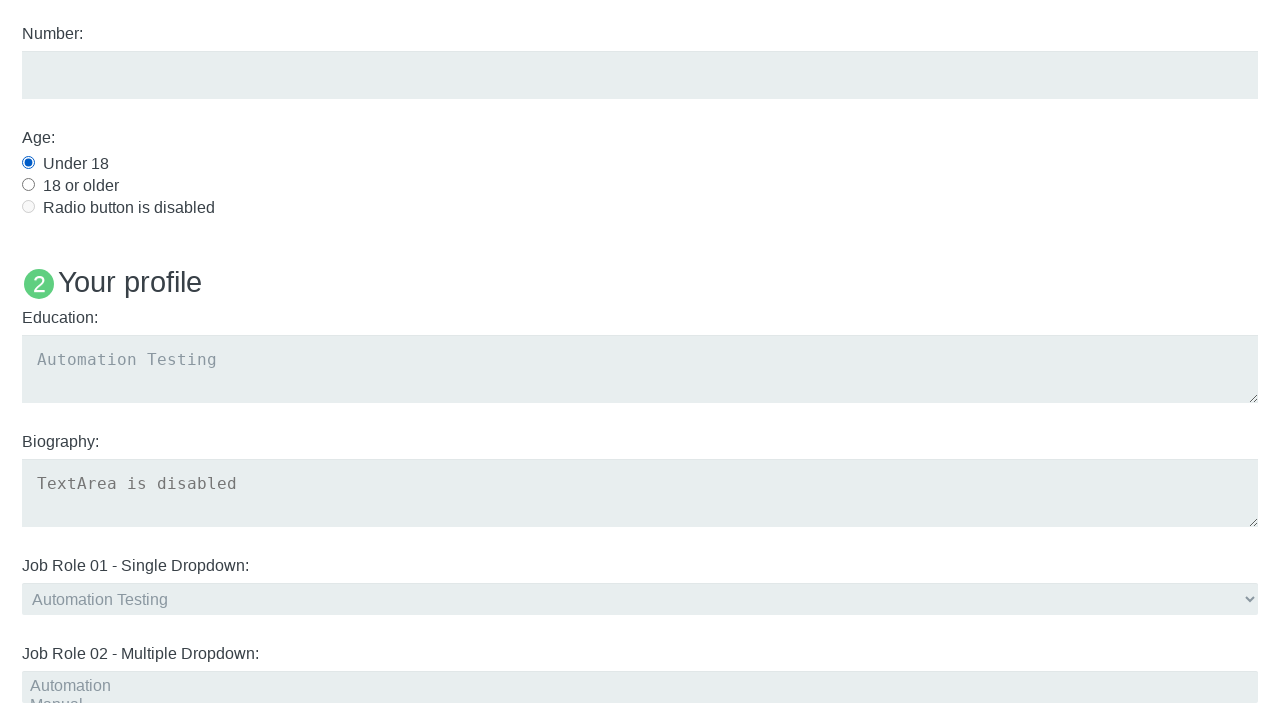